Demonstrates CSS locator by clicking a link using its href attribute selector

Starting URL: https://the-internet.herokuapp.com/

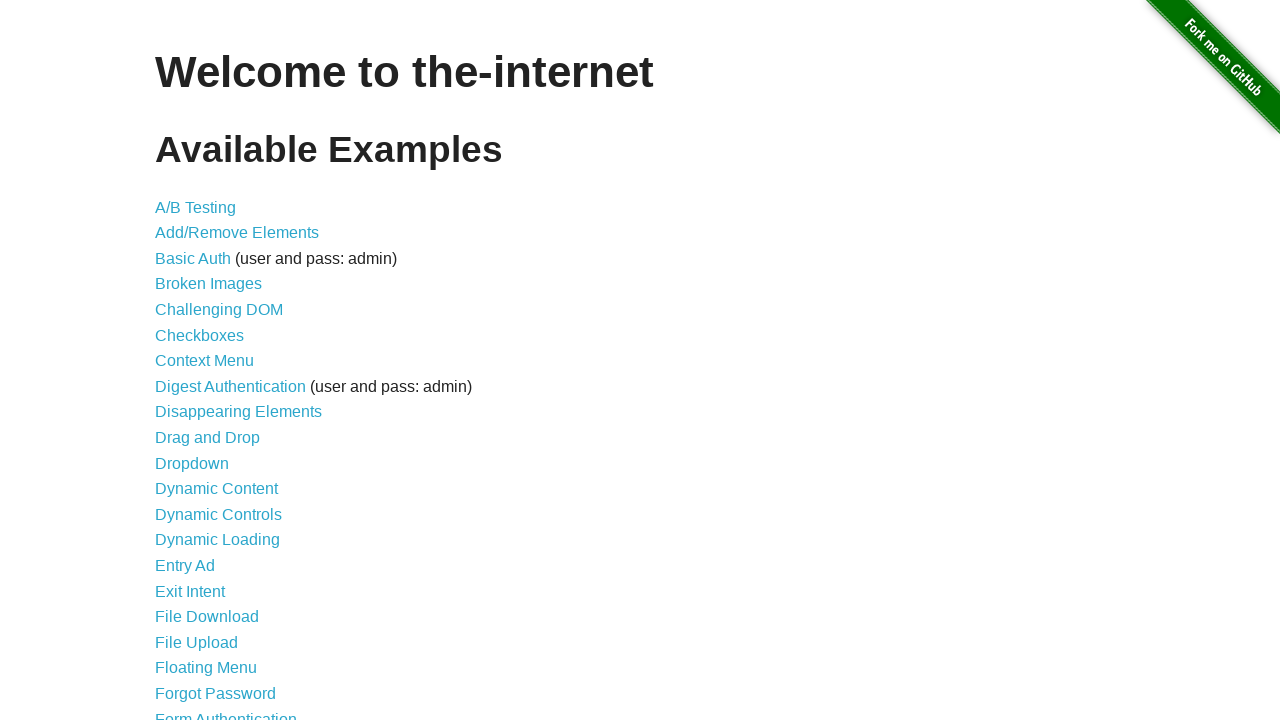

Clicked login link using CSS attribute selector [href='/login'] at (226, 712) on [href='/login']
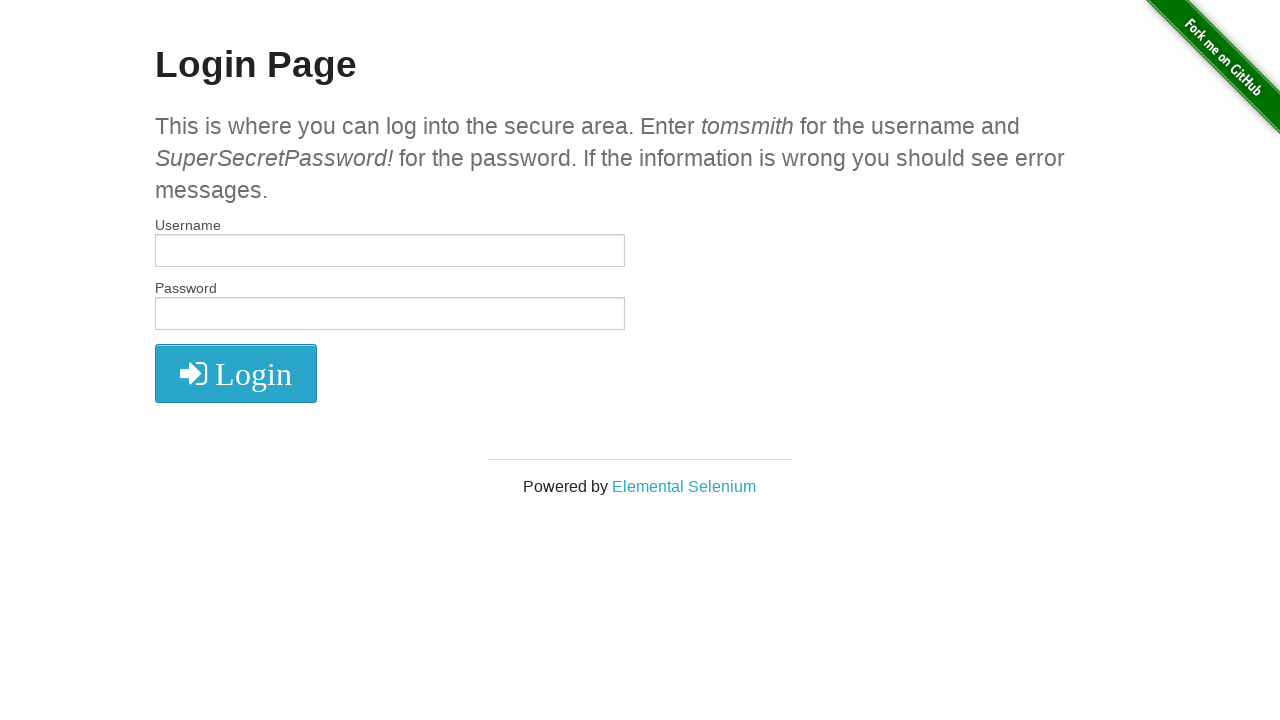

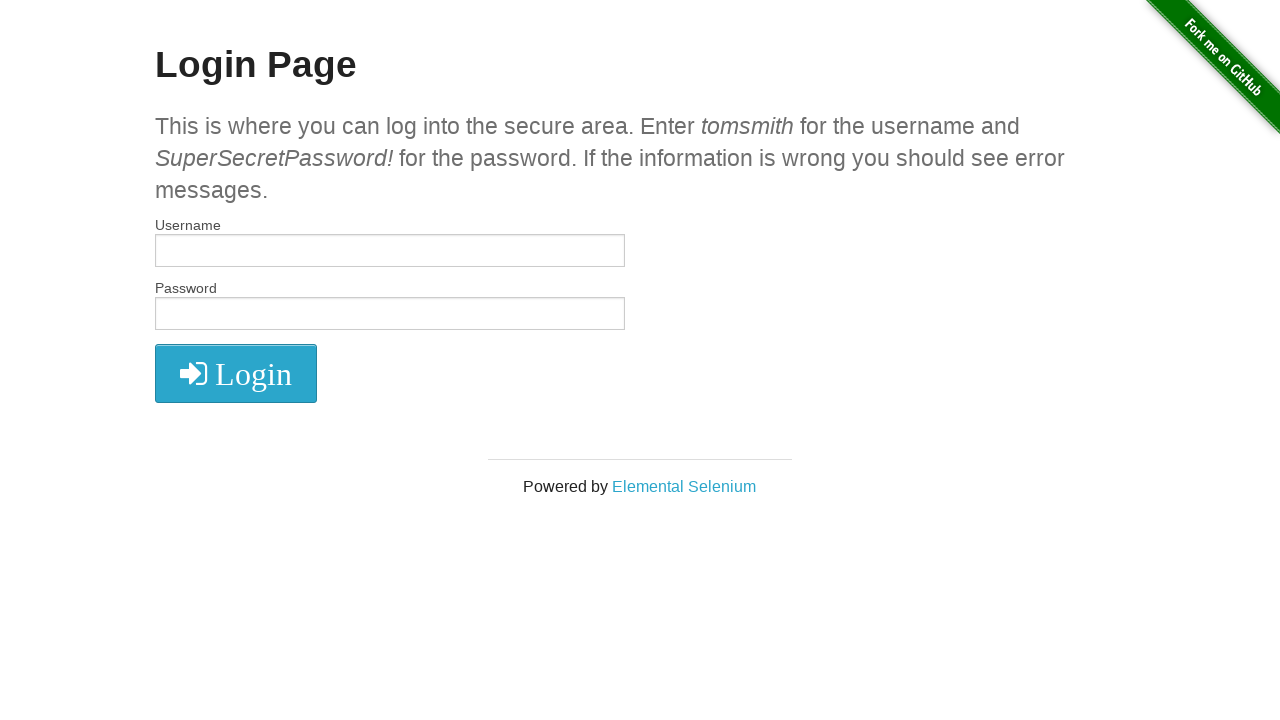